Searches for court listings on the NSW online registry by entering a search term and submitting the search form

Starting URL: https://onlineregistry.lawlink.nsw.gov.au/content/court-lists#/

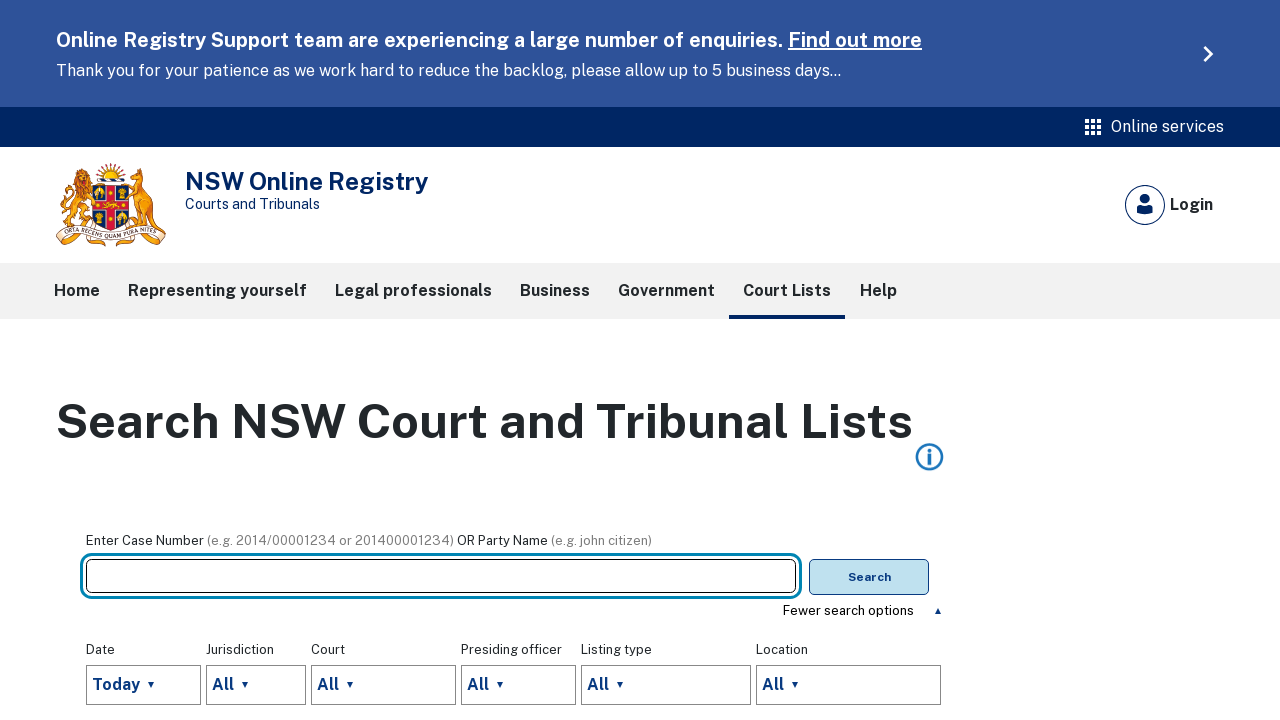

Search input field is ready
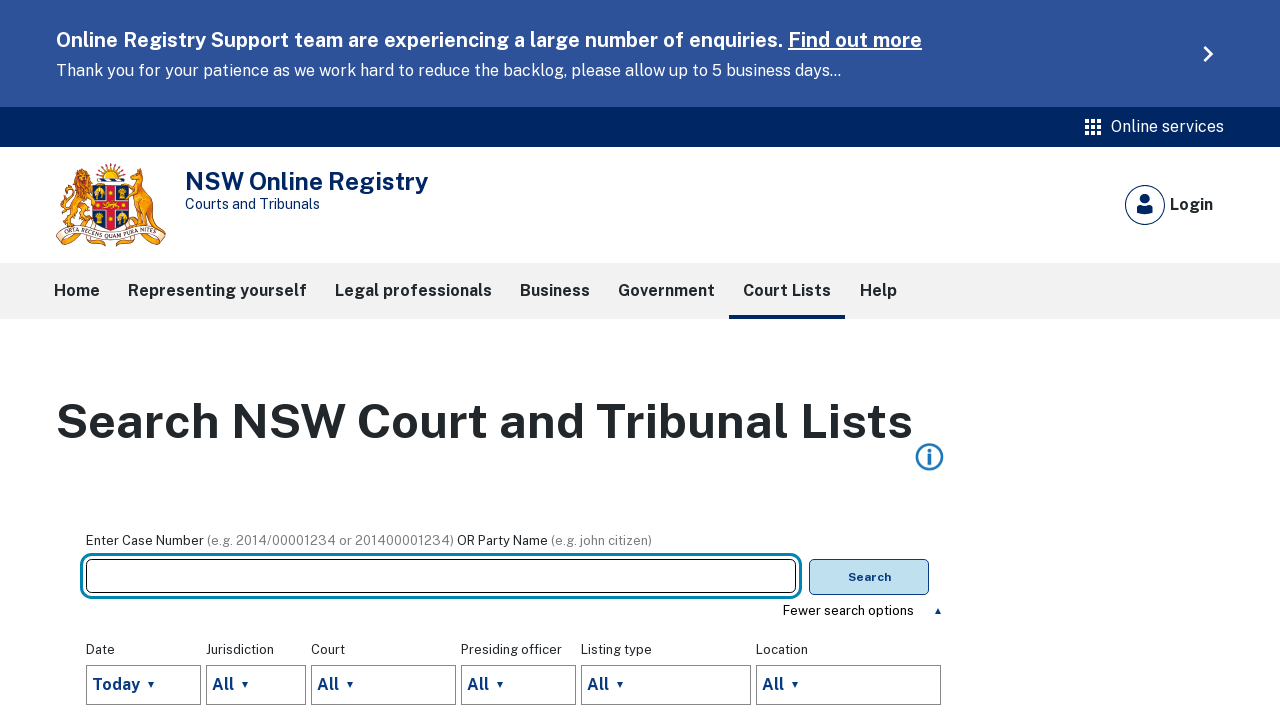

Entered search term 'Johnson' in search field on #searchInput
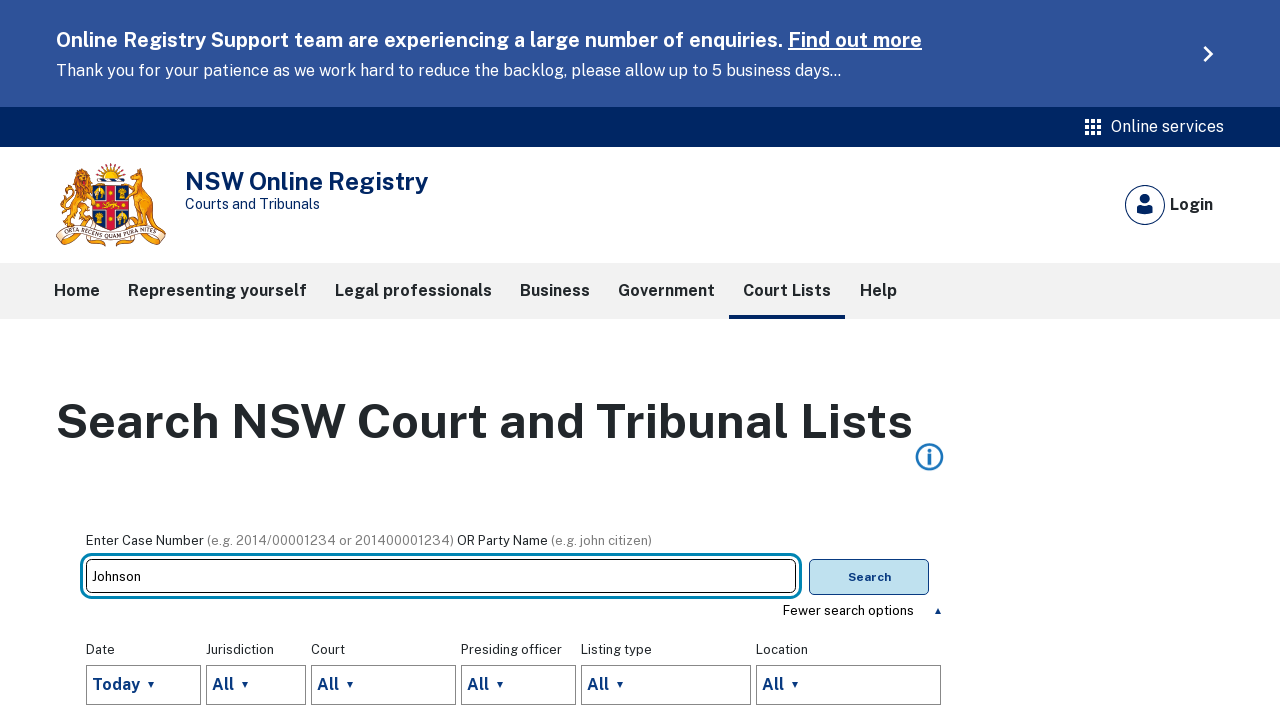

Submitted search form by pressing Enter on #searchInput
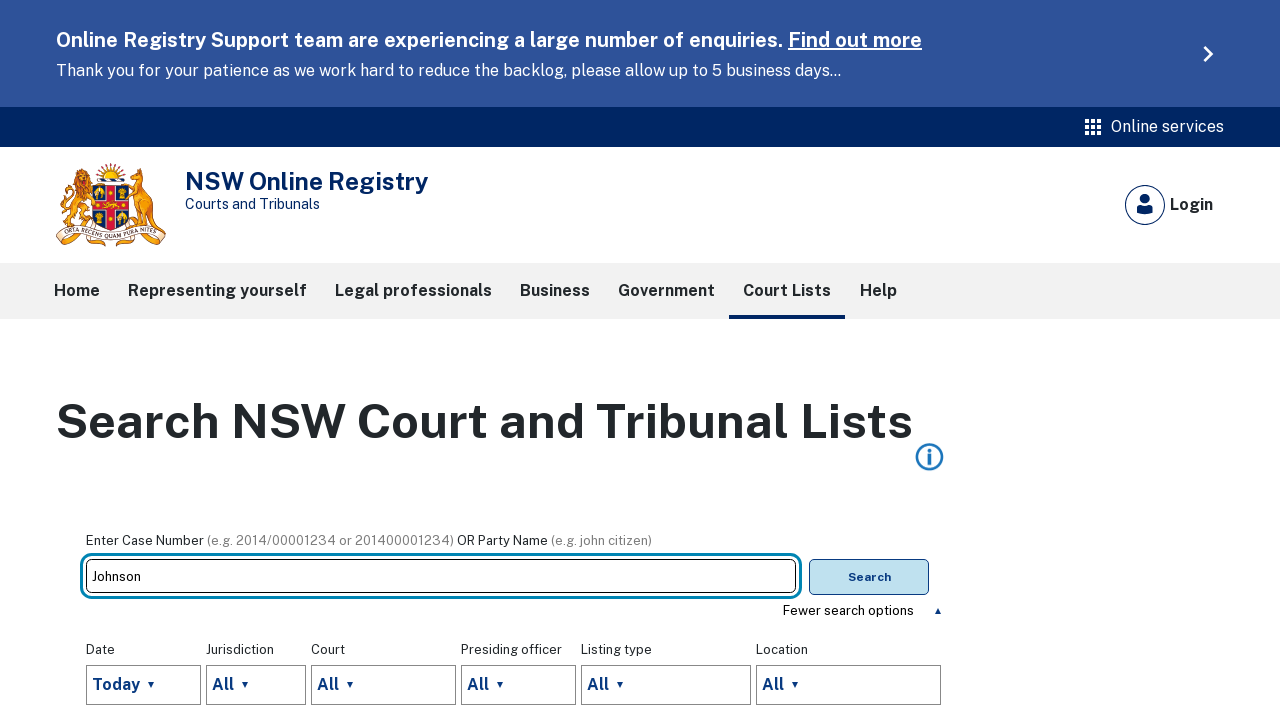

Court listings search results loaded successfully
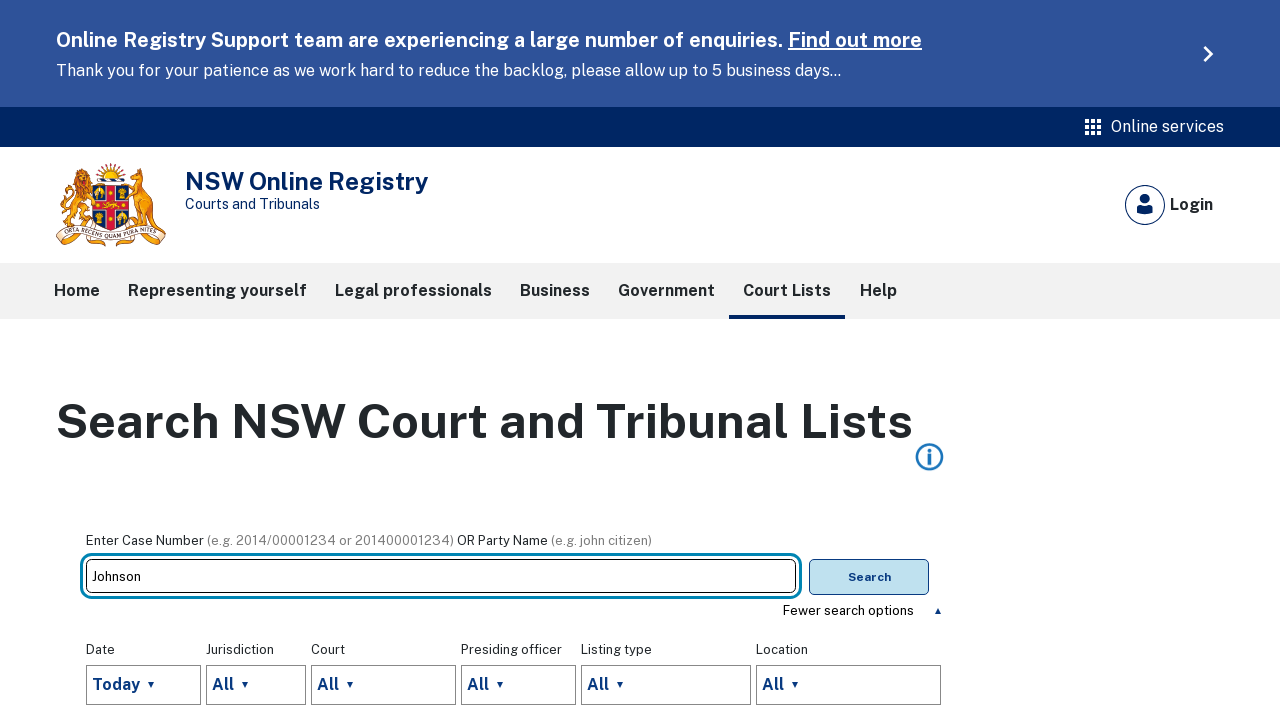

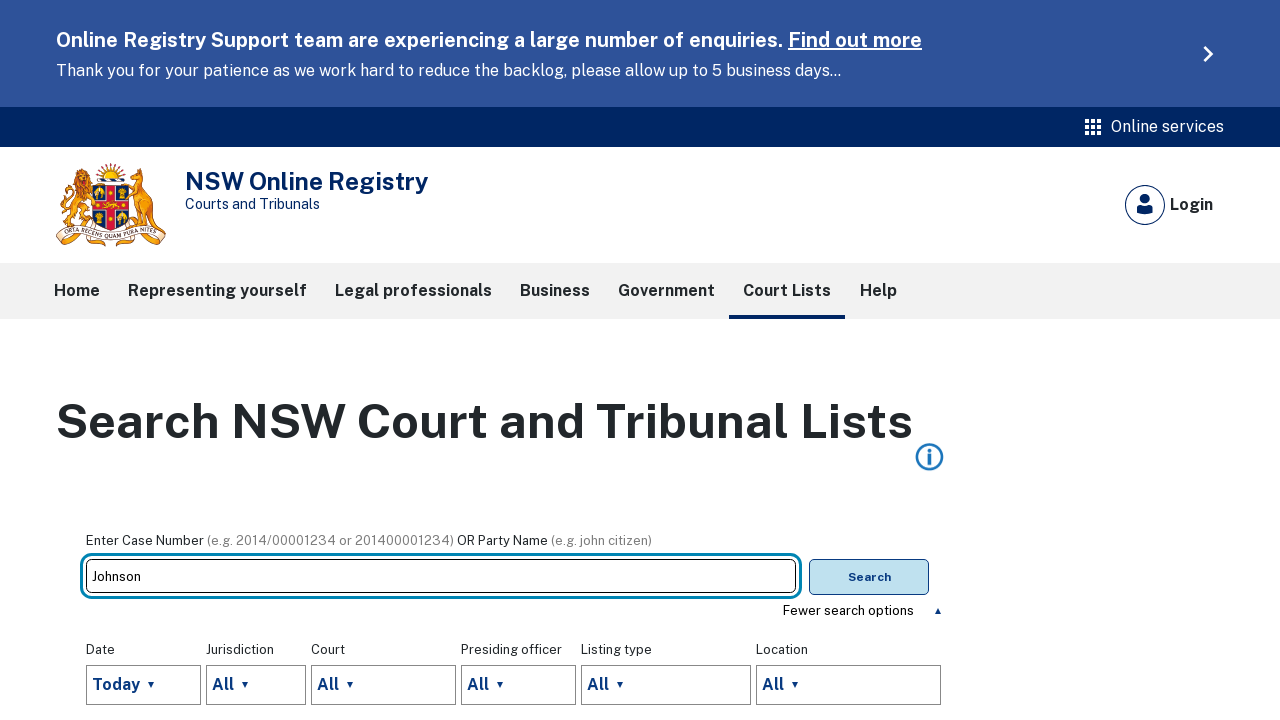